Tests an e-commerce shopping flow by searching for products containing "ber", adding all matching products to cart, proceeding to checkout, and applying a promo code

Starting URL: https://rahulshettyacademy.com/seleniumPractise/

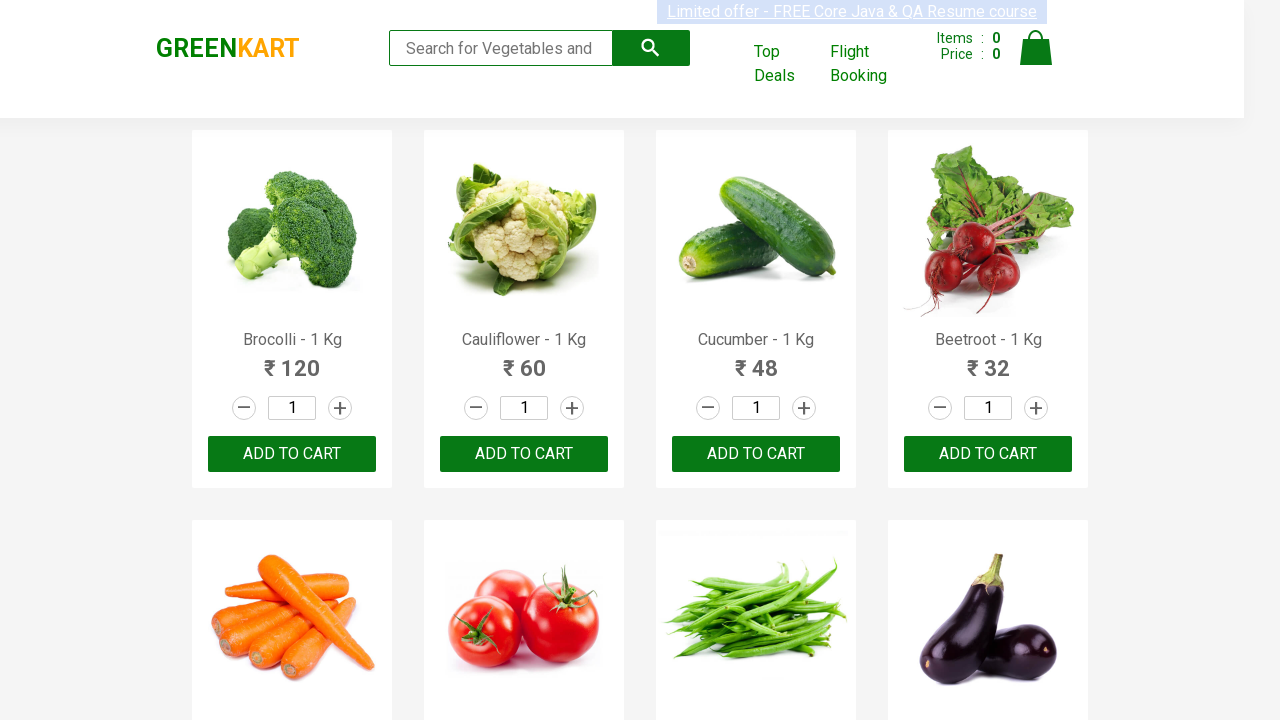

Filled search field with 'ber' to find matching products on input.search-keyword
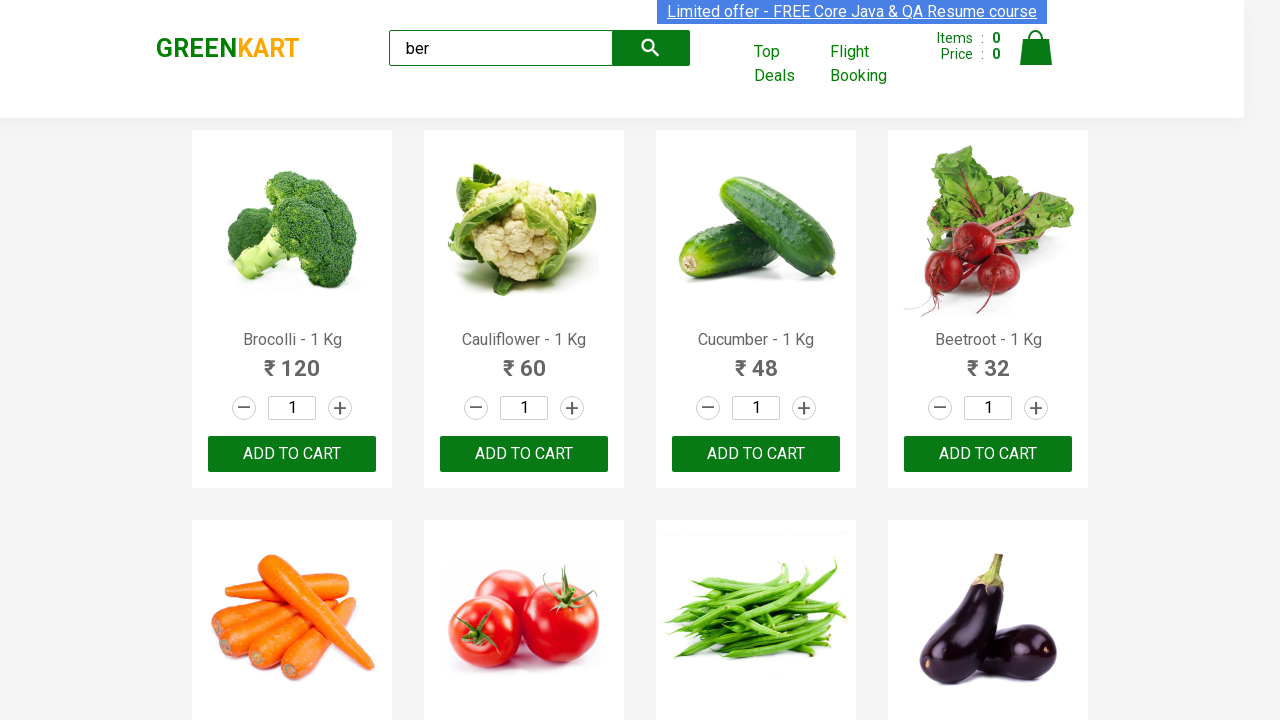

Waited for search results to load
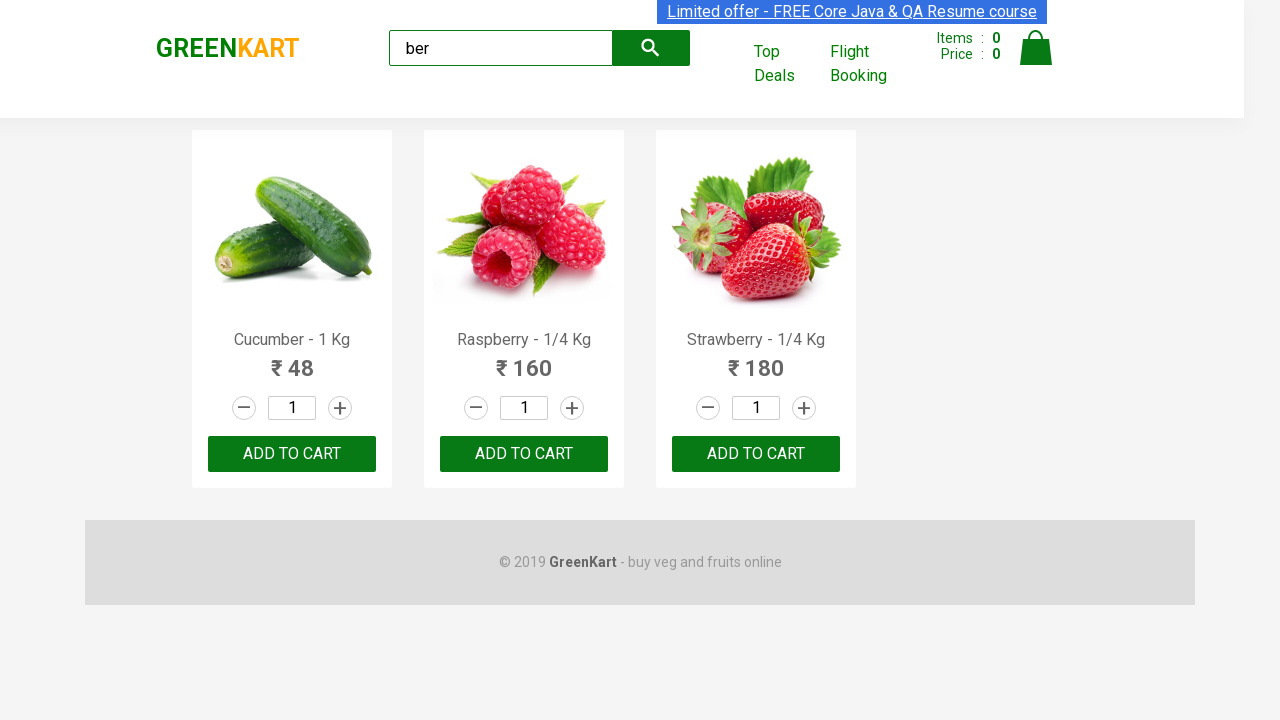

Clicked 'Add to Cart' button for a matching product at (292, 454) on xpath=//div[@class='product-action']/button >> nth=0
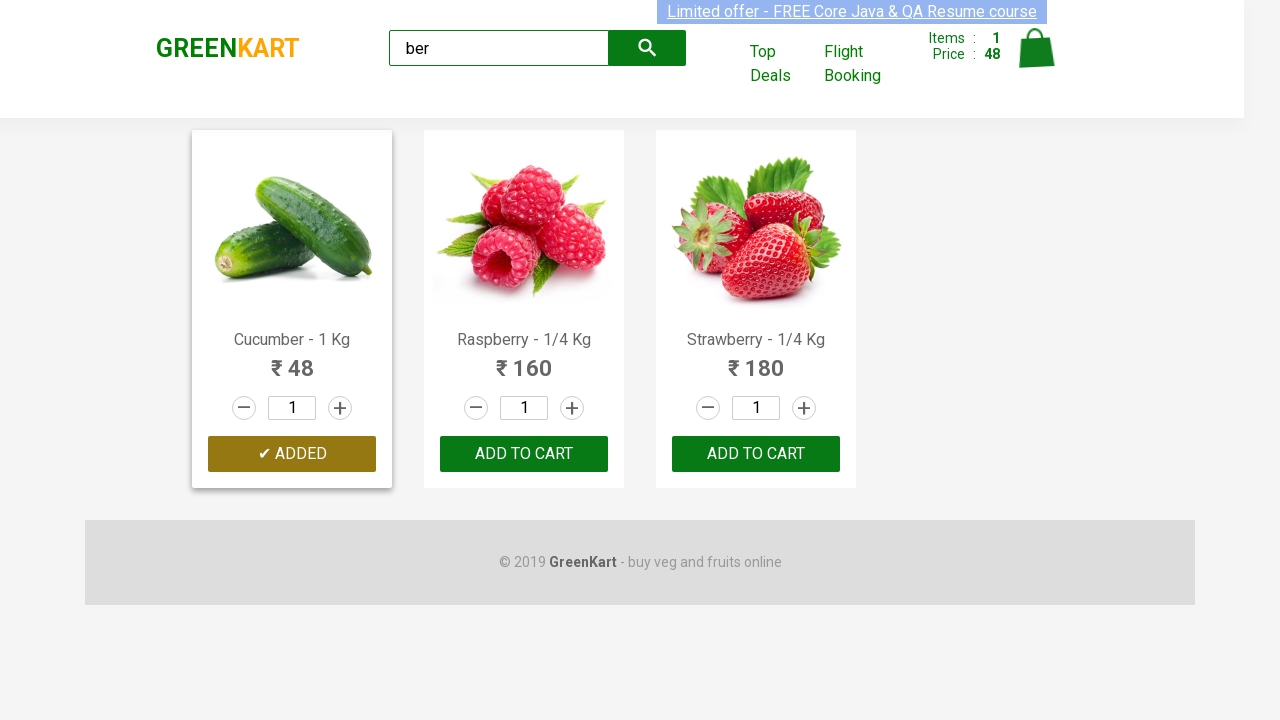

Clicked 'Add to Cart' button for a matching product at (524, 454) on xpath=//div[@class='product-action']/button >> nth=1
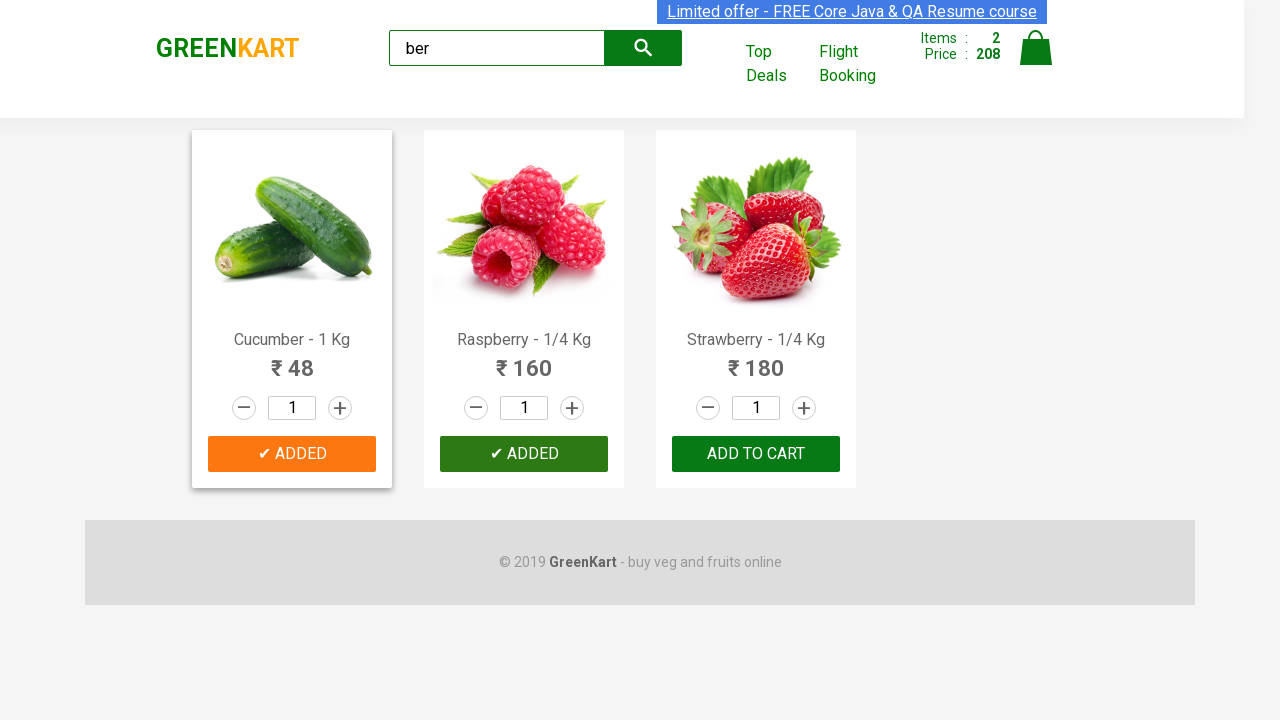

Clicked 'Add to Cart' button for a matching product at (756, 454) on xpath=//div[@class='product-action']/button >> nth=2
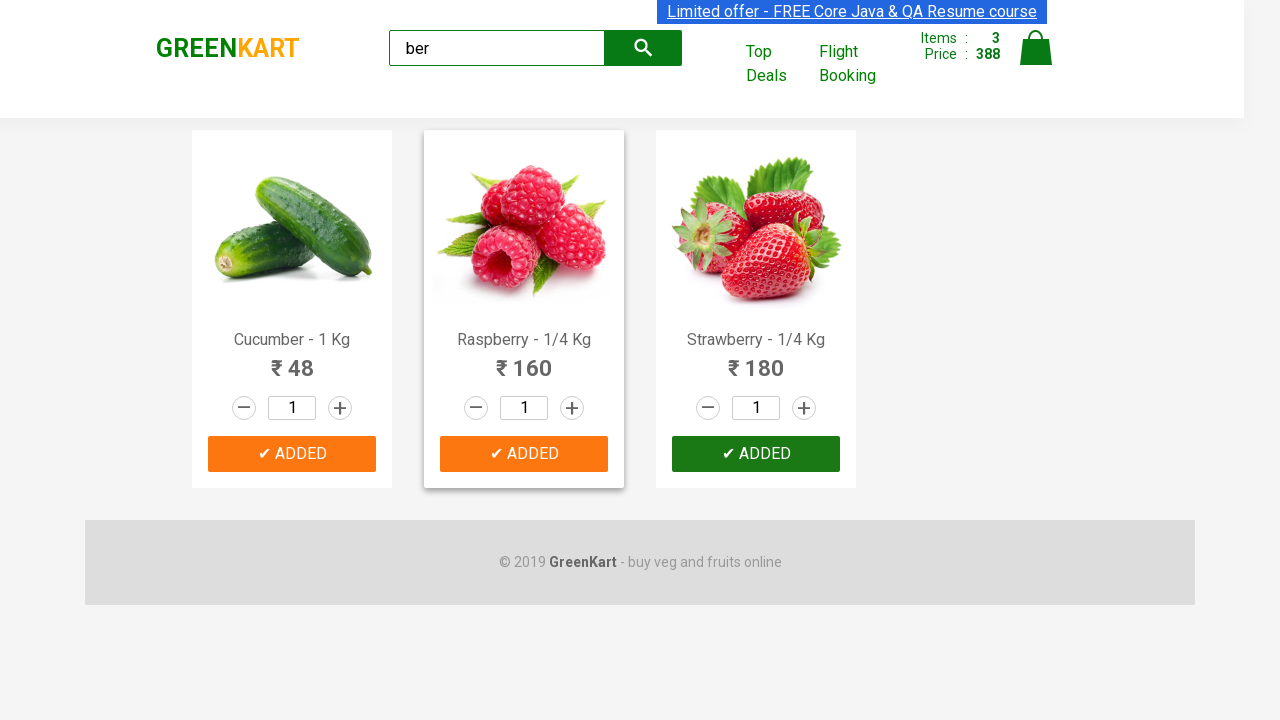

Clicked cart icon to view shopping cart at (1036, 48) on img[alt='Cart']
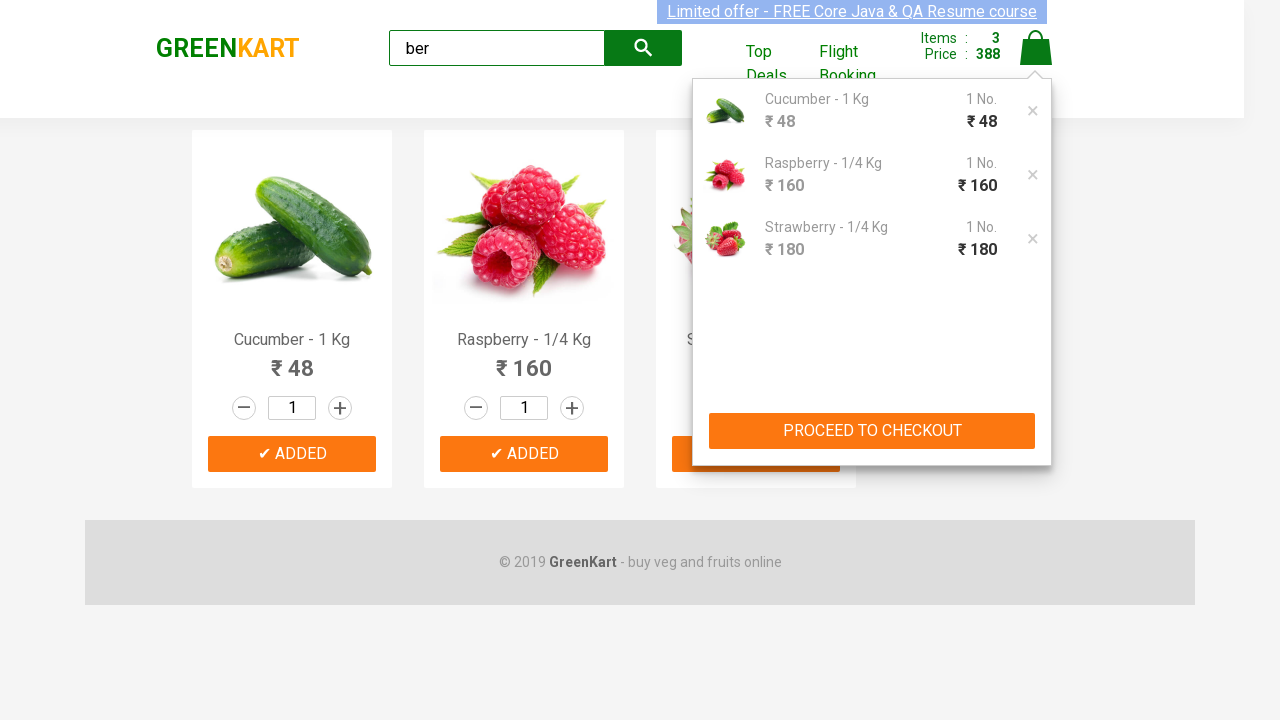

Clicked 'PROCEED TO CHECKOUT' button at (872, 431) on xpath=//button[text()='PROCEED TO CHECKOUT']
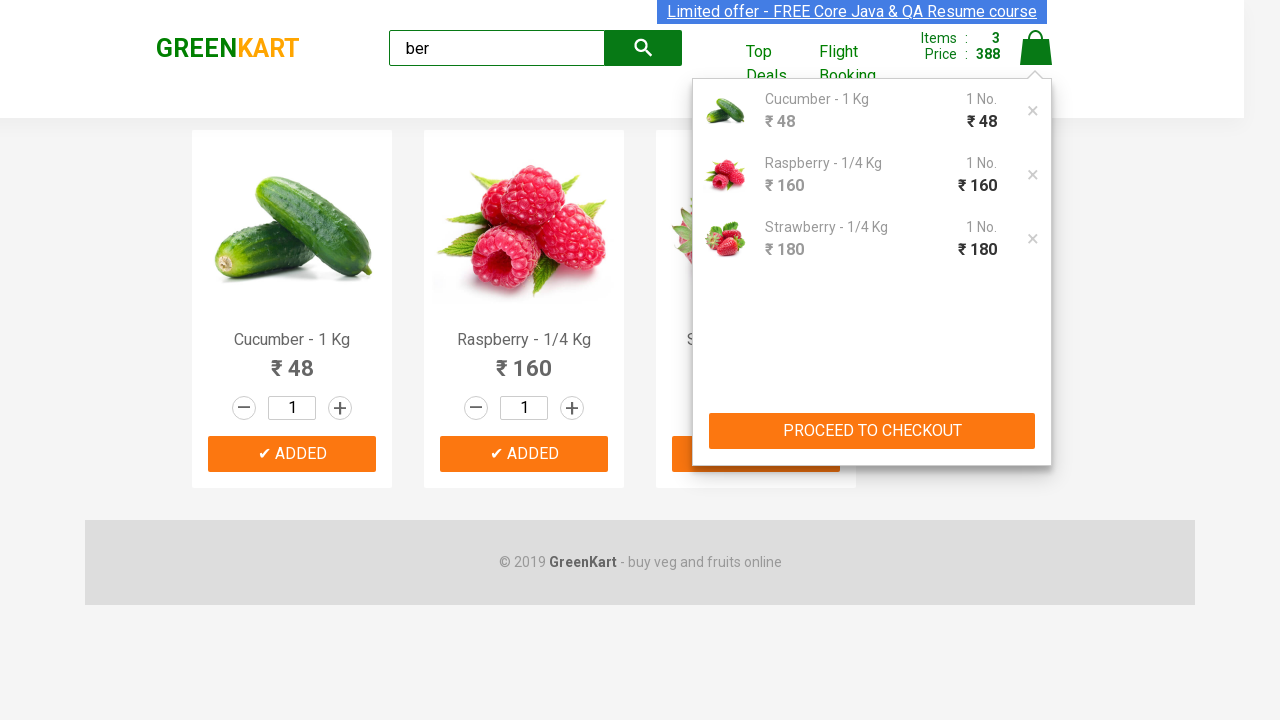

Filled promo code field with 'rahulshettyacademy' on .promoCode
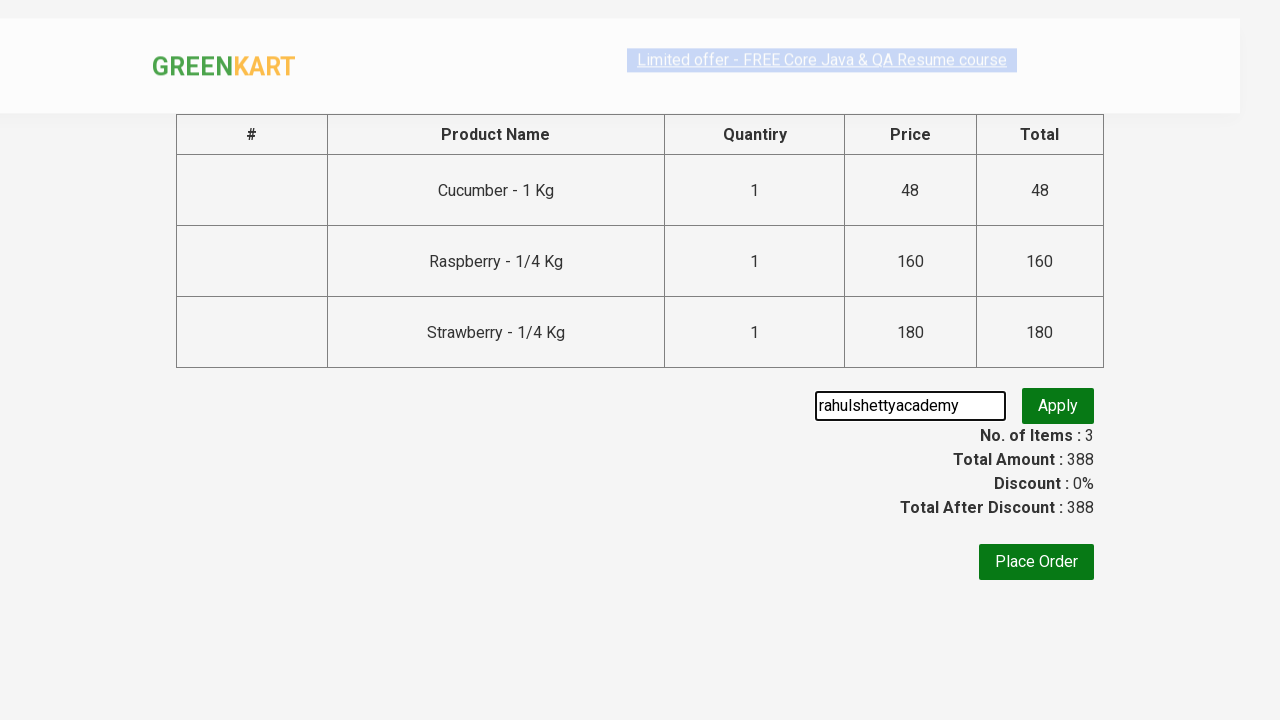

Clicked apply promo button at (1058, 406) on .promoBtn
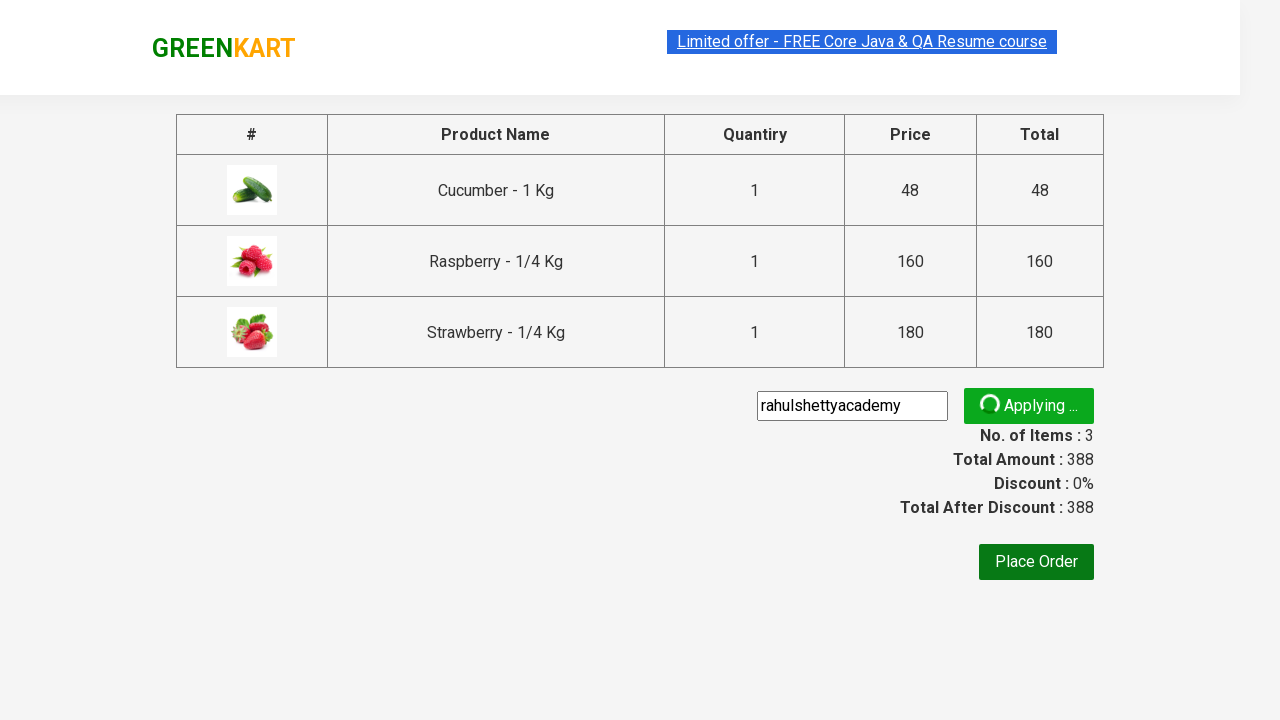

Promo code was successfully applied and promo info appeared
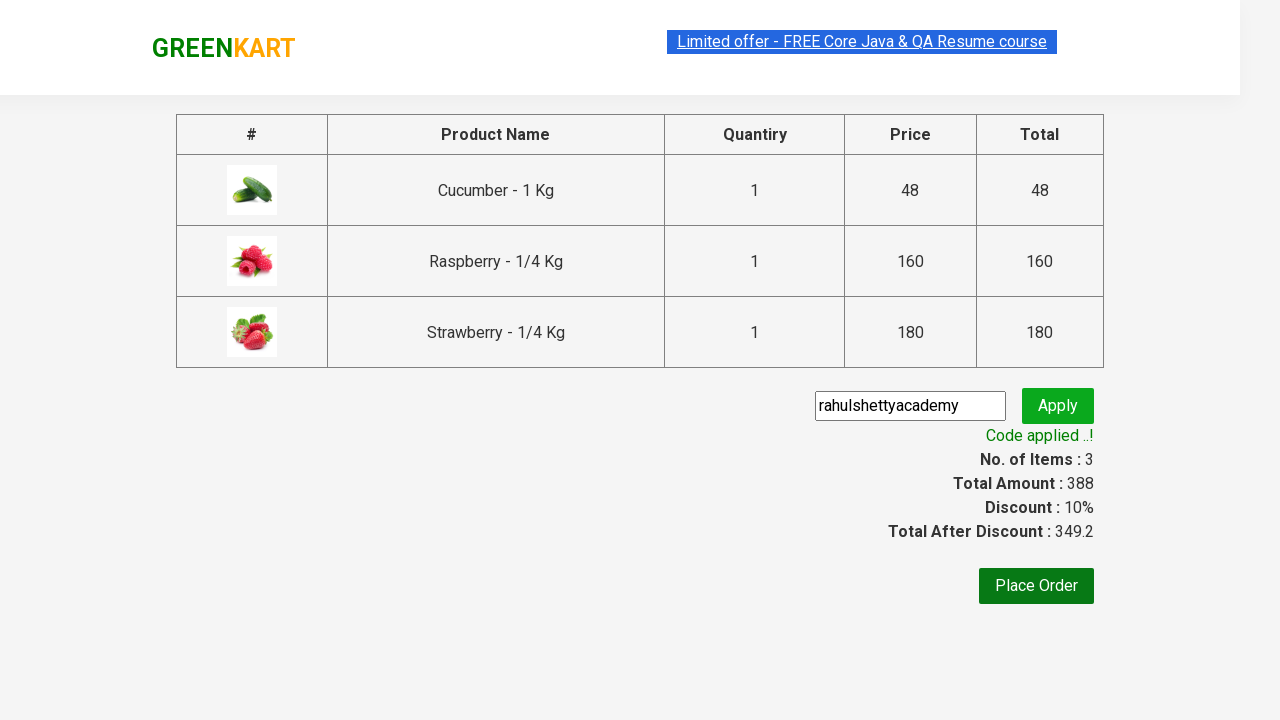

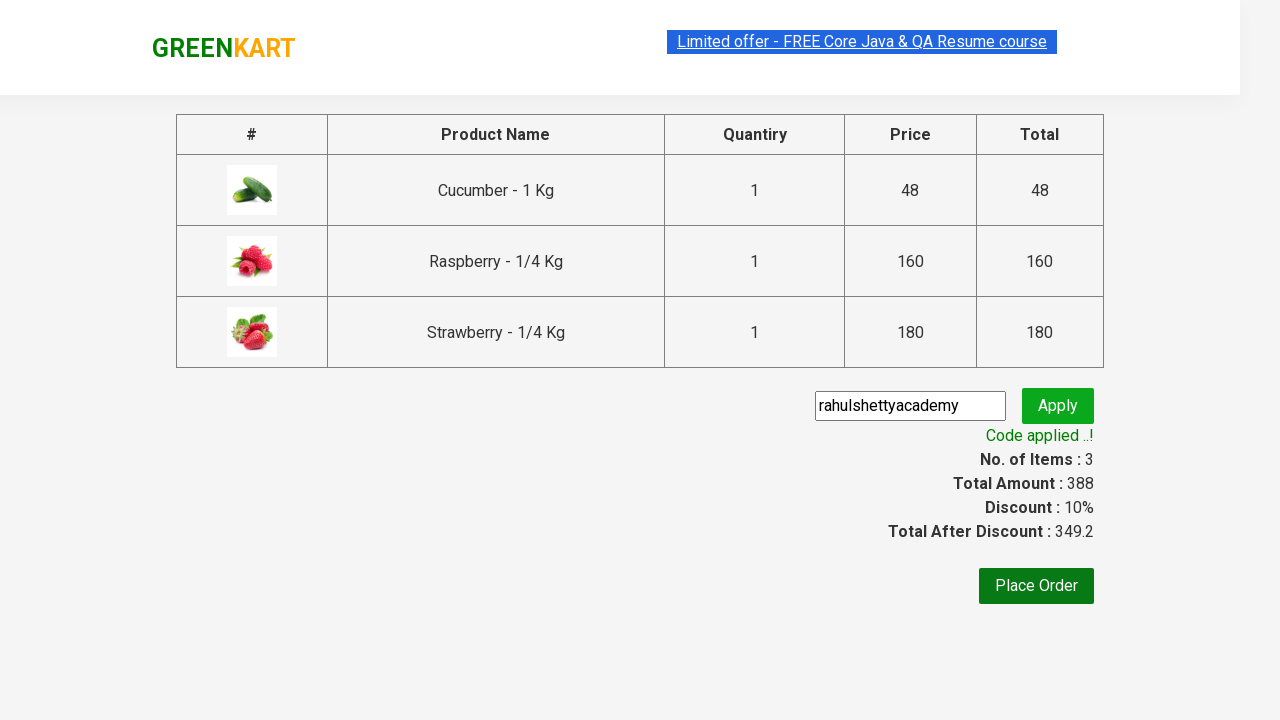